Navigates to the login practice page and verifies it loads successfully

Starting URL: https://rahulshettyacademy.com/loginpagePractise/

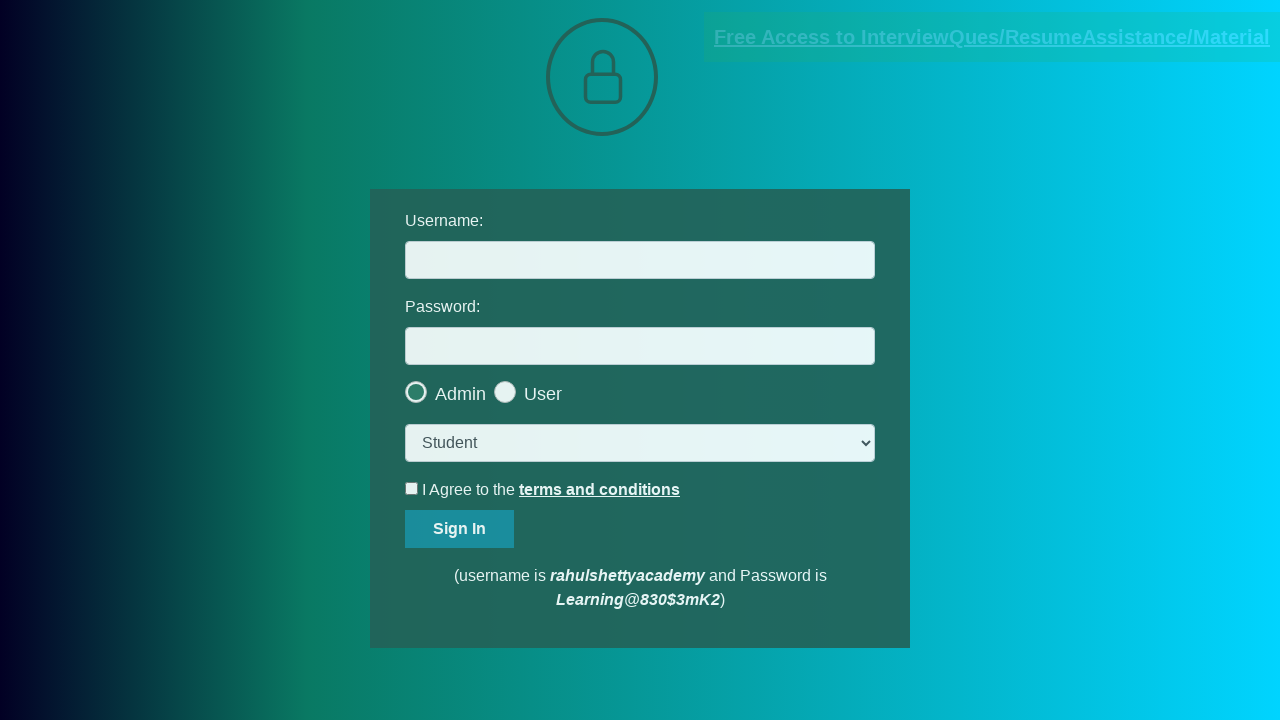

Login practice page loaded and DOM content ready
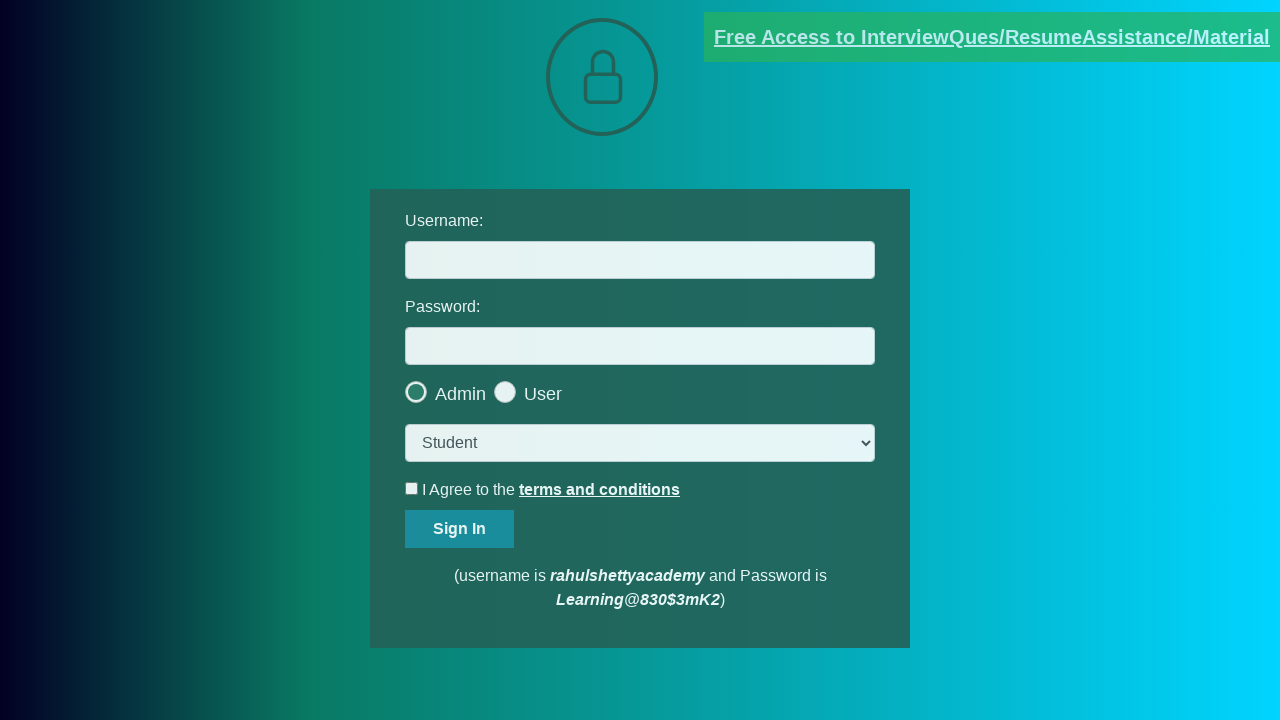

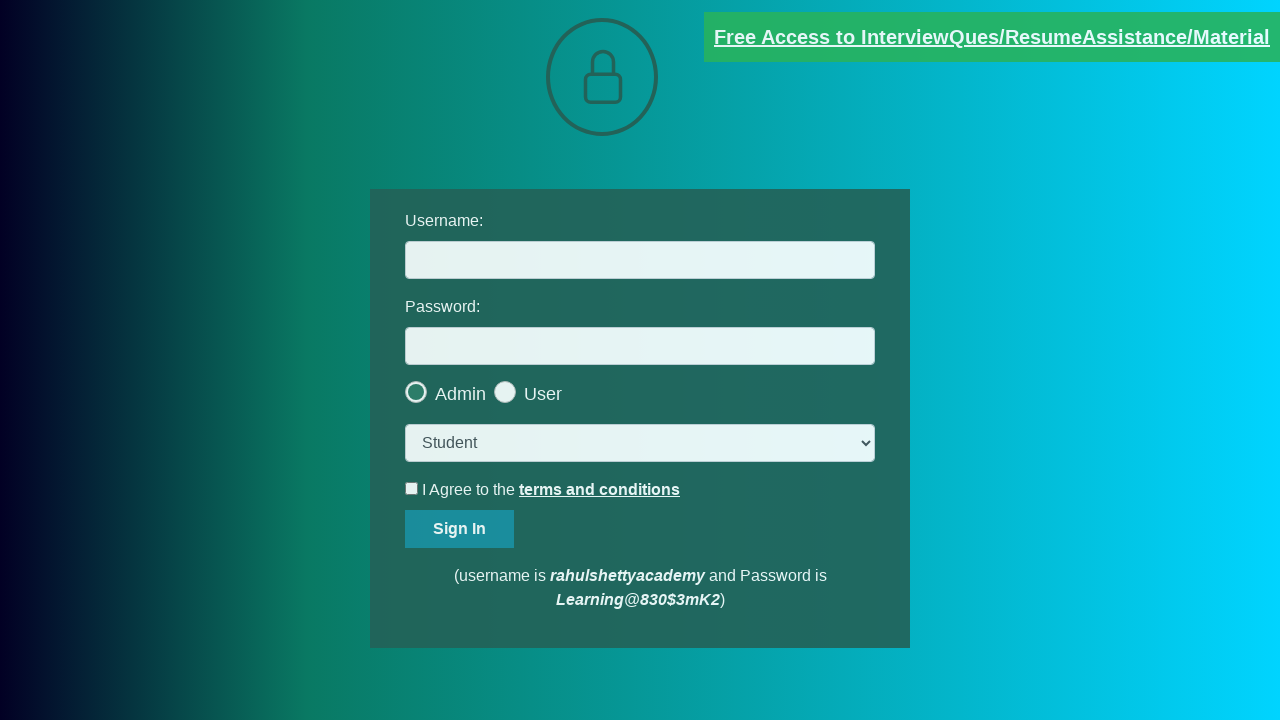